Tests the TodoMVC React application by adding multiple todo items, verifying input field clearing, checking checkbox presence, verifying item count updates, and testing delete functionality including hover-to-reveal delete button.

Starting URL: https://todomvc.com/examples/react/dist/

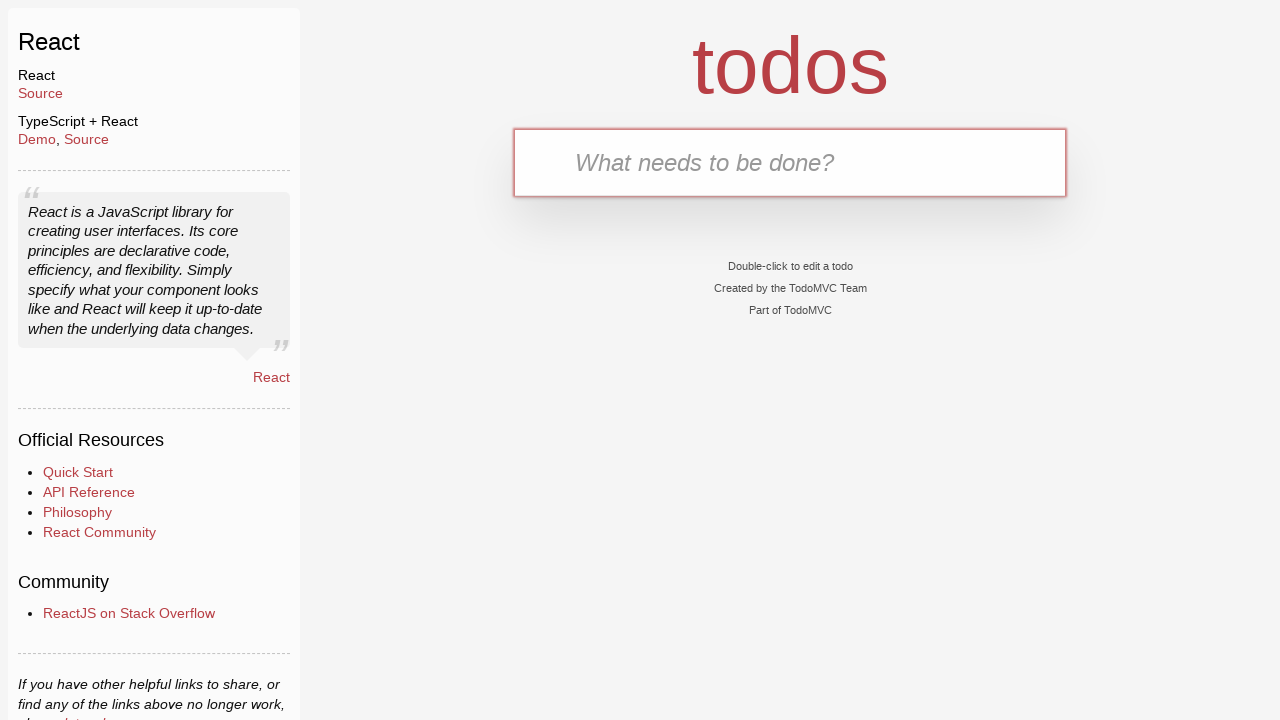

Page loaded - DOM content ready
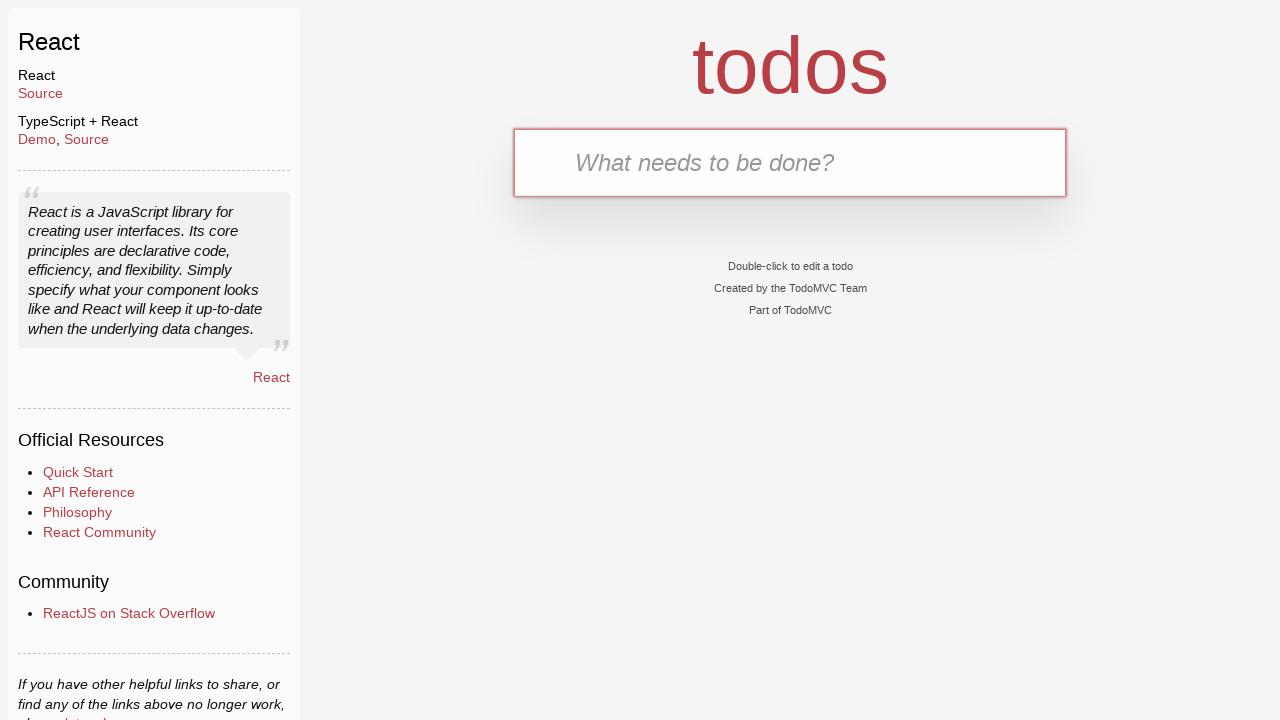

Located new-todo input field
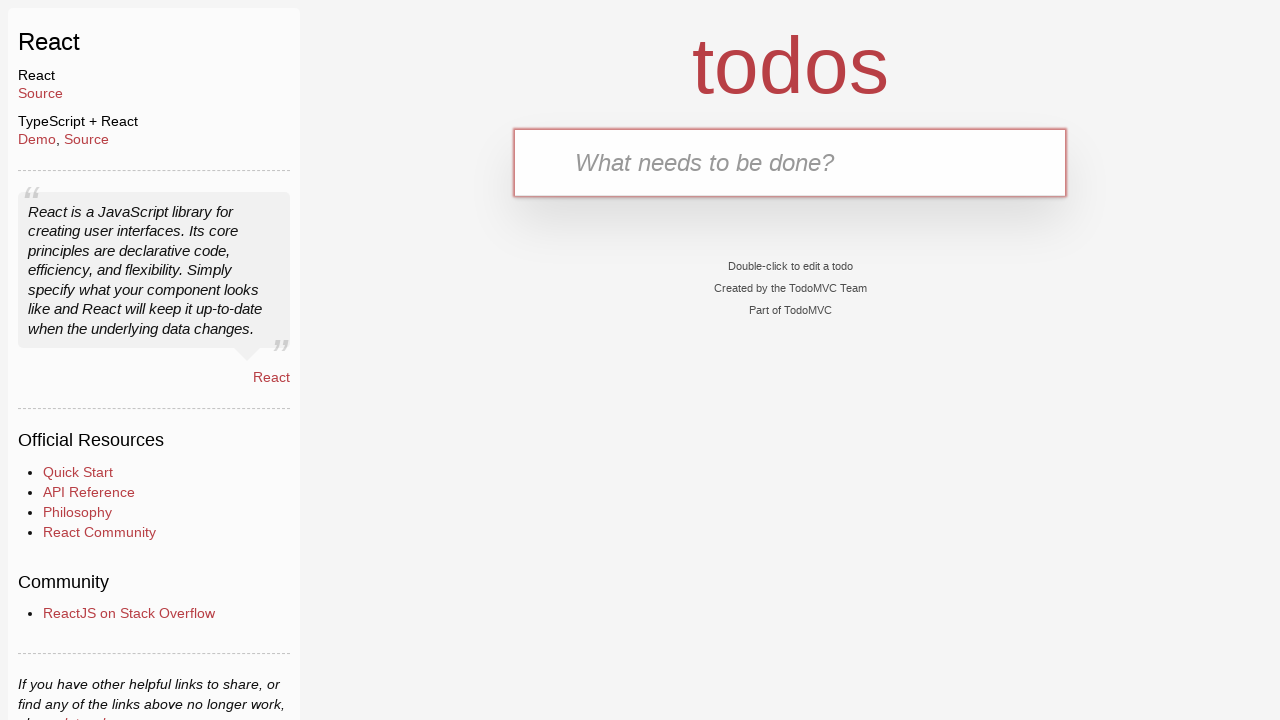

Filled input field with 'Buy Milk' on .new-todo
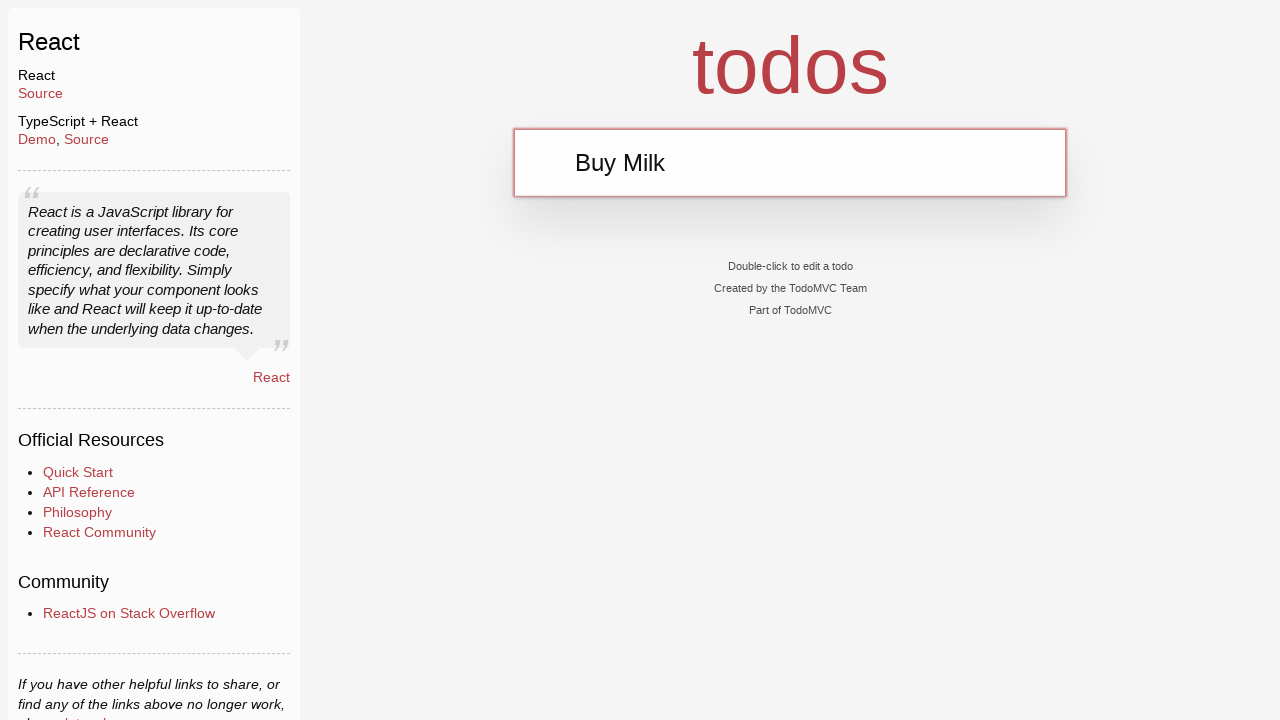

Pressed Enter to add first todo item on .new-todo
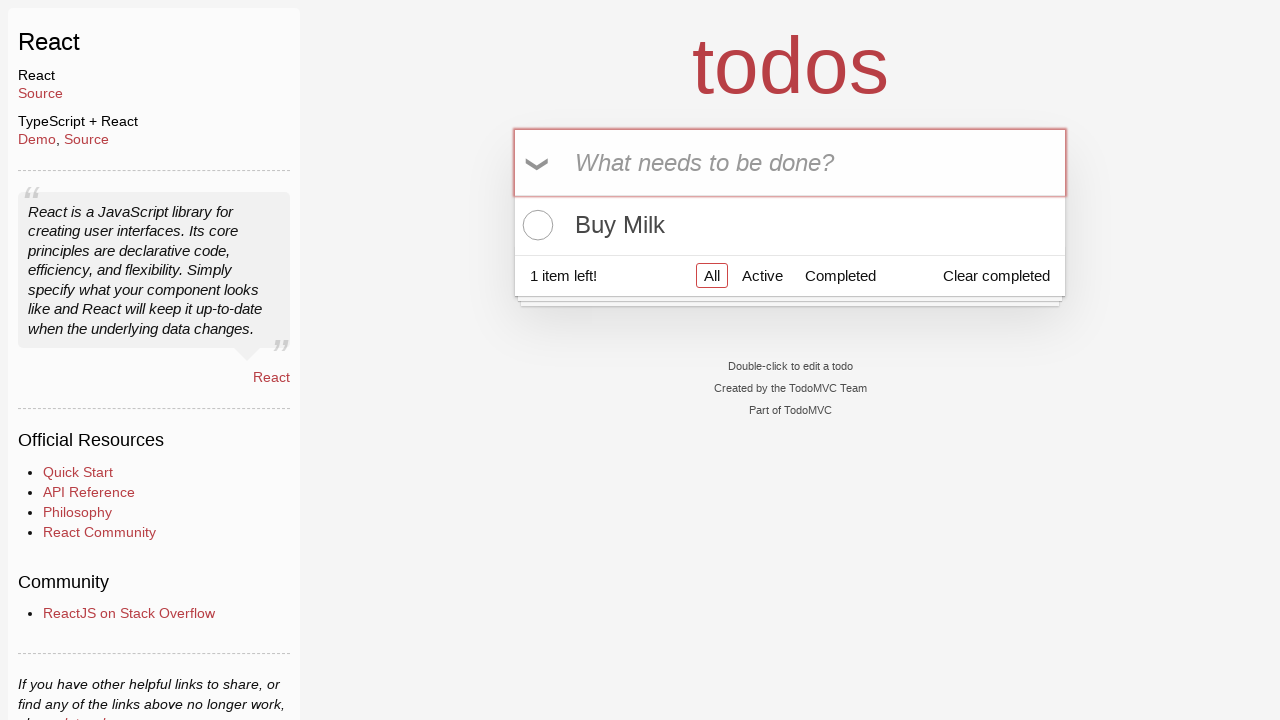

First todo item appeared in list
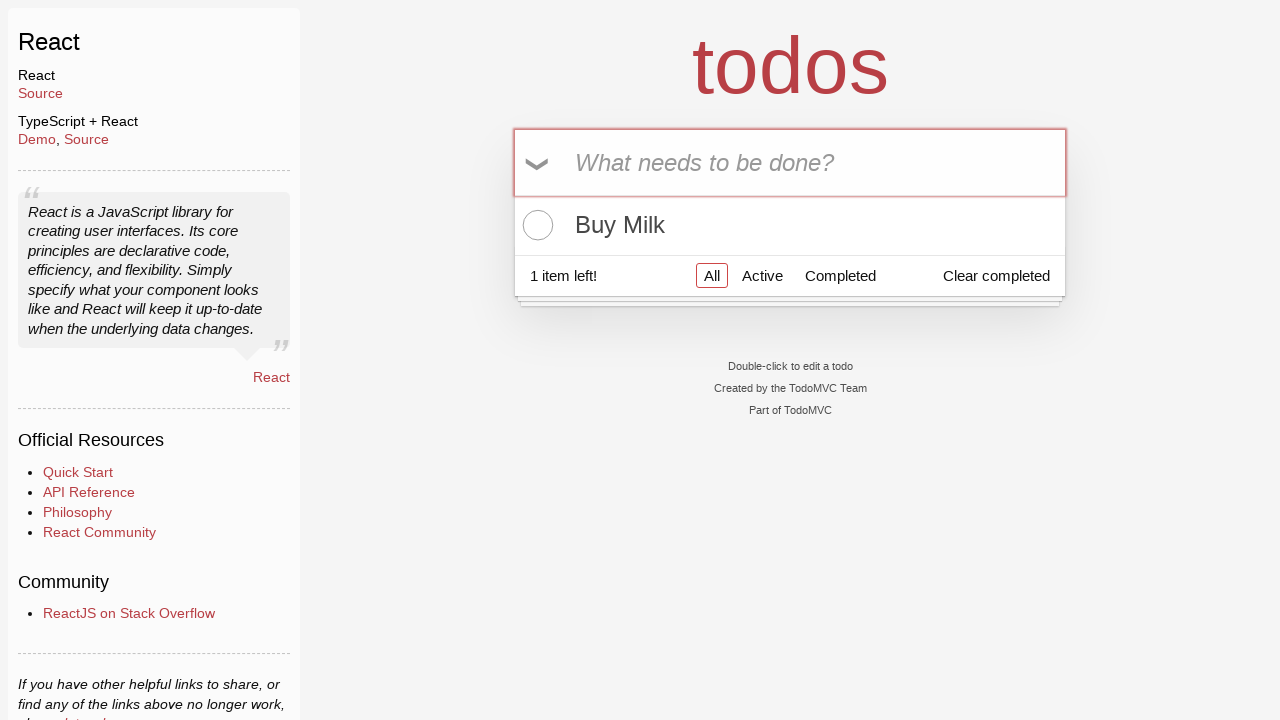

Filled input field with 'Exercise' on .new-todo
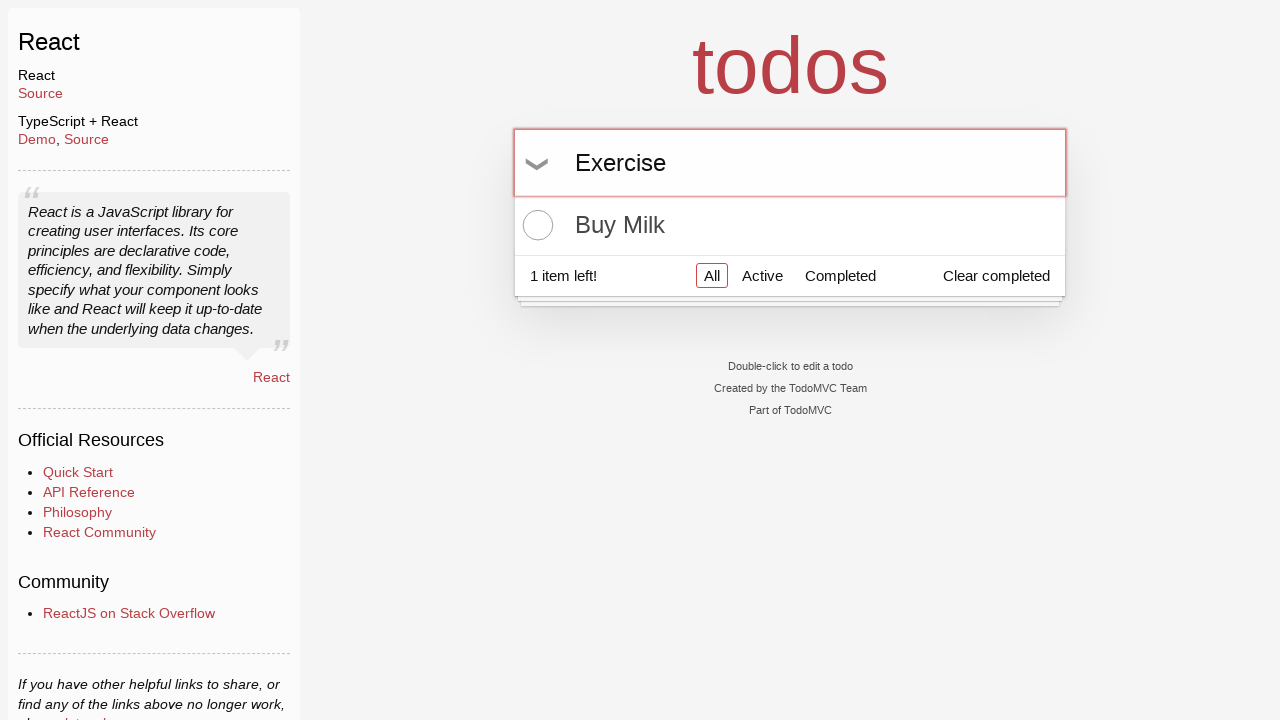

Pressed Enter to add second todo item on .new-todo
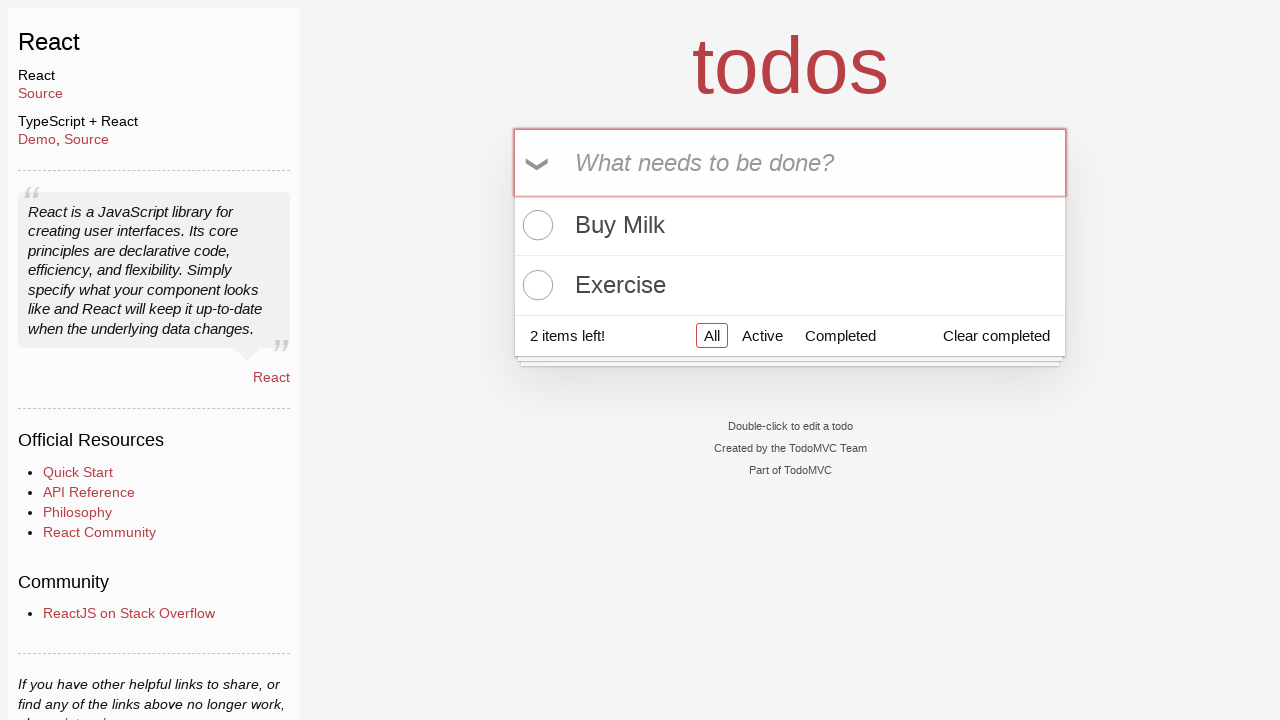

Second todo item appeared in list
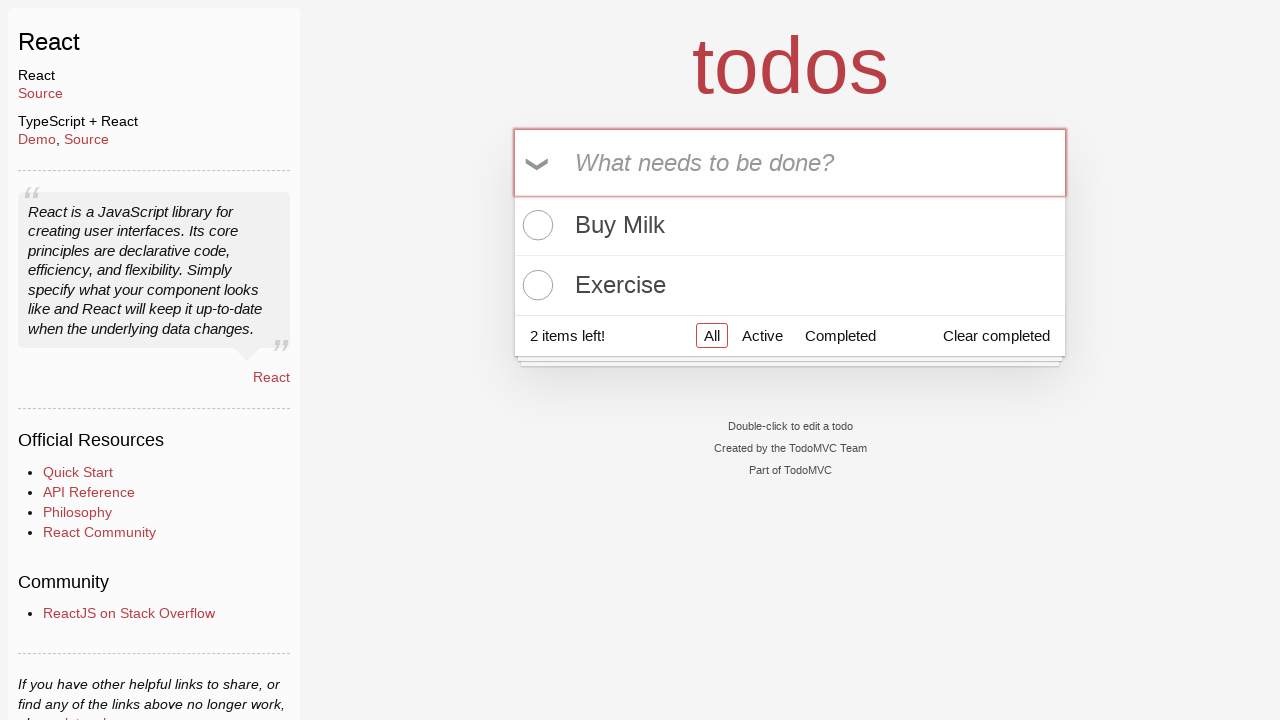

Filled input field with spaces only on .new-todo
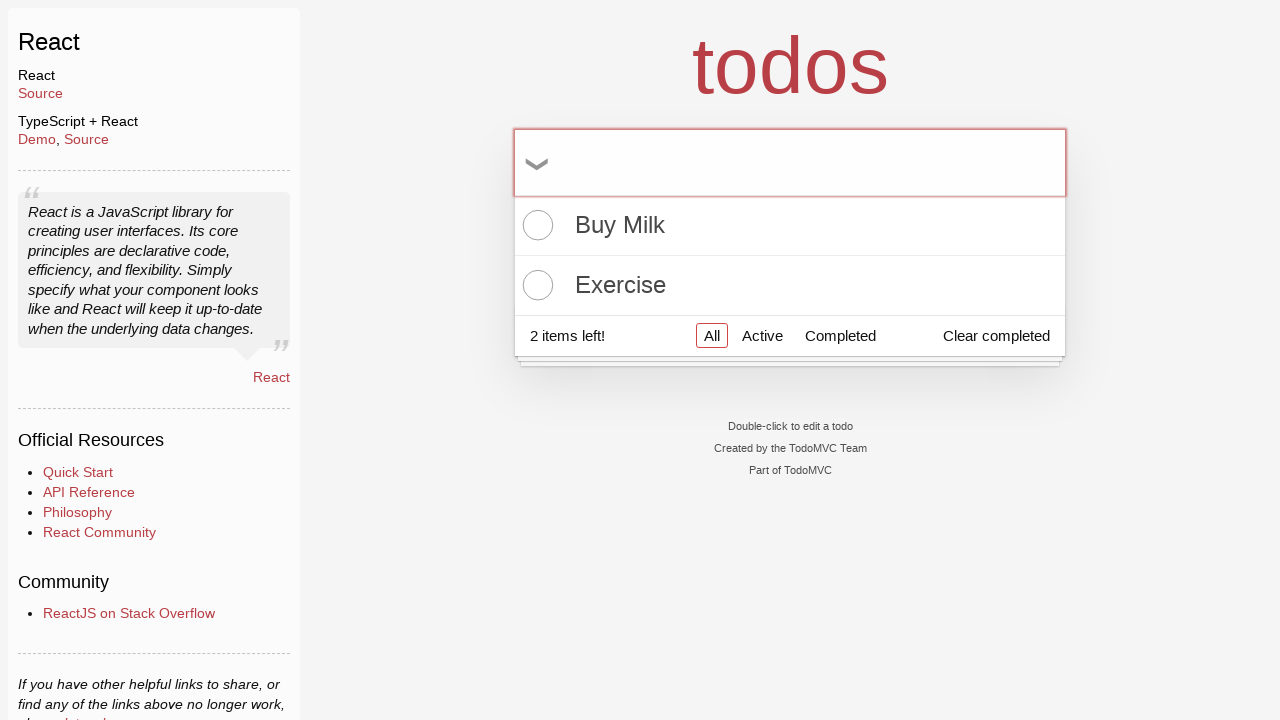

Pressed Enter to attempt adding spaces-only todo (should be rejected) on .new-todo
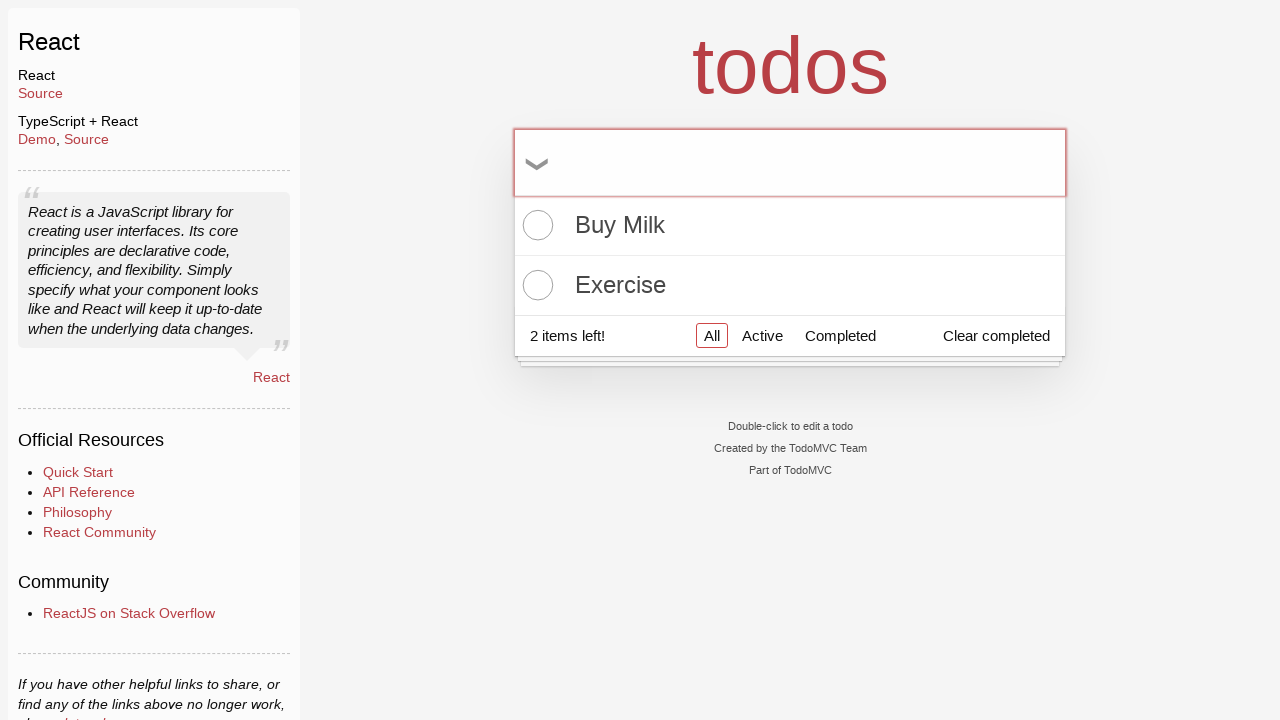

Verified checkbox elements are present in todo items
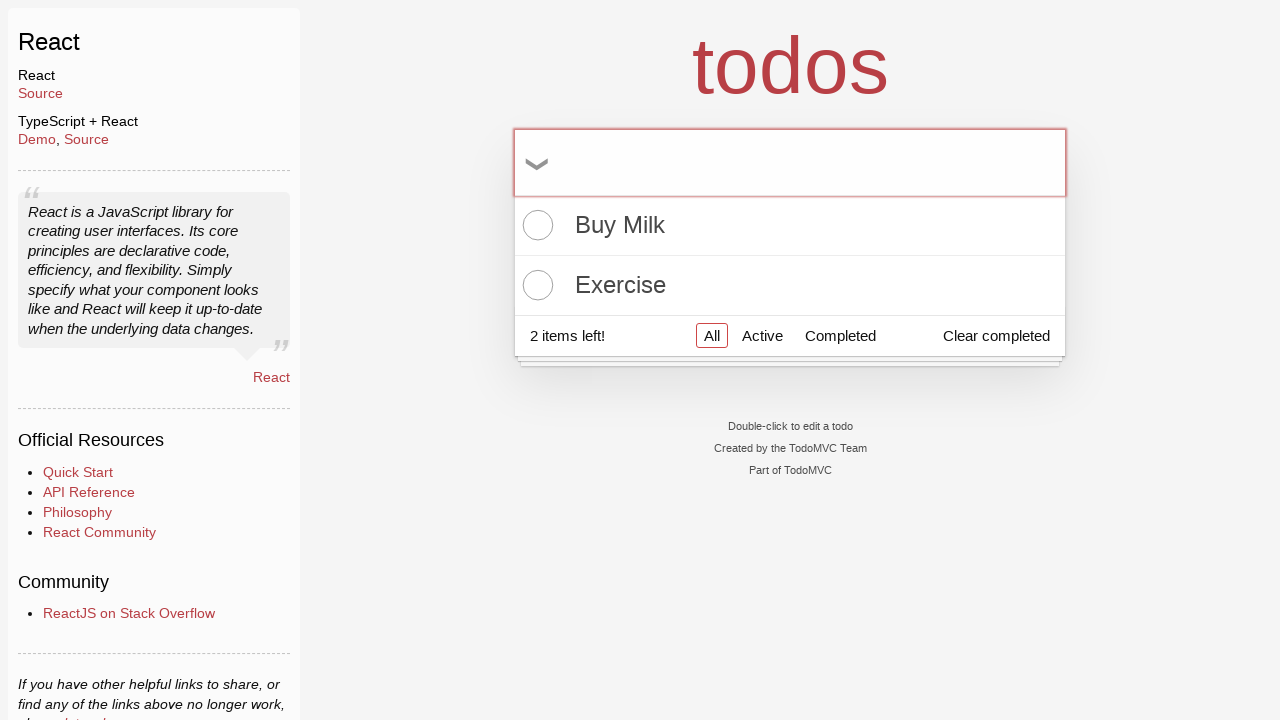

Filled input field with 'Walk the dog' on .new-todo
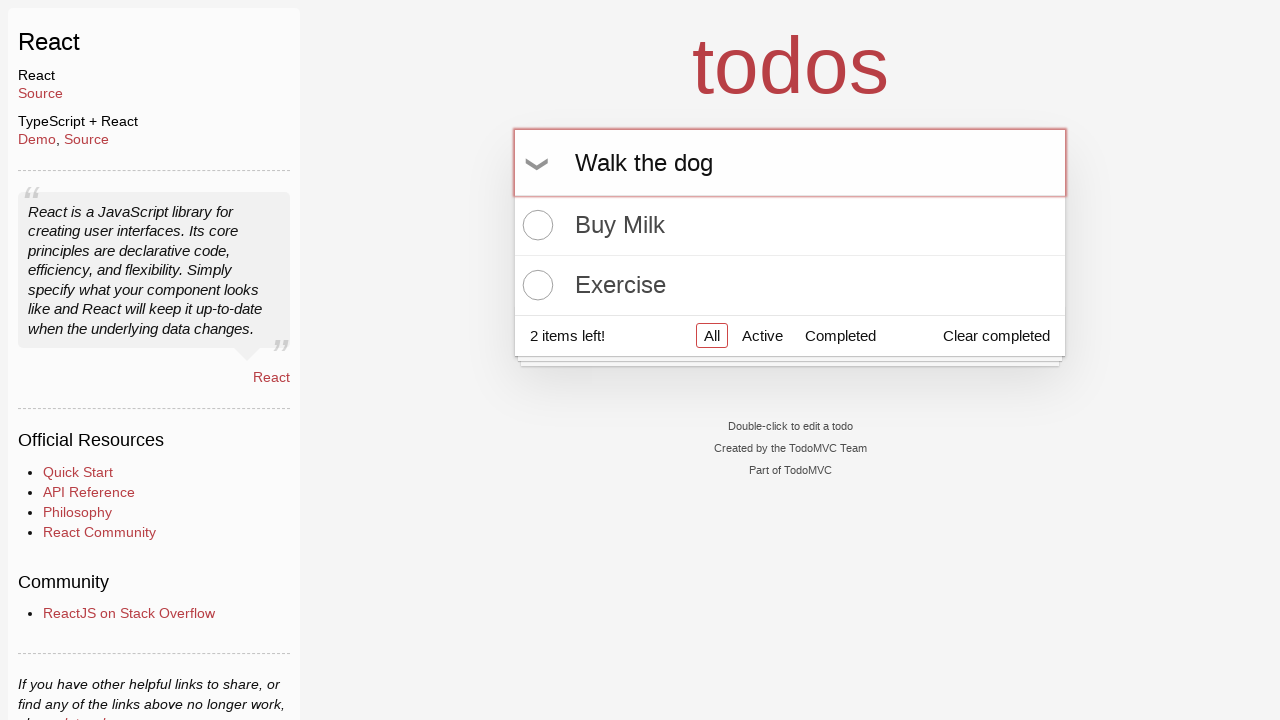

Pressed Enter to add third todo item on .new-todo
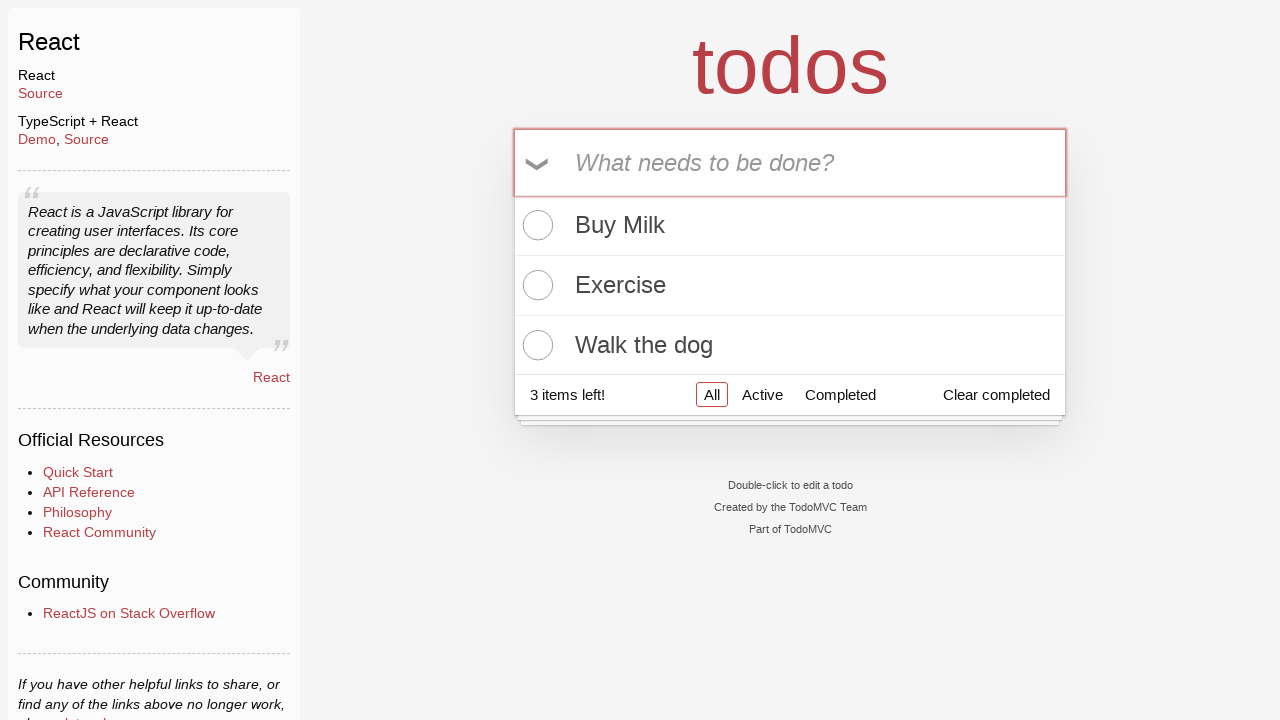

Third todo item appeared in list
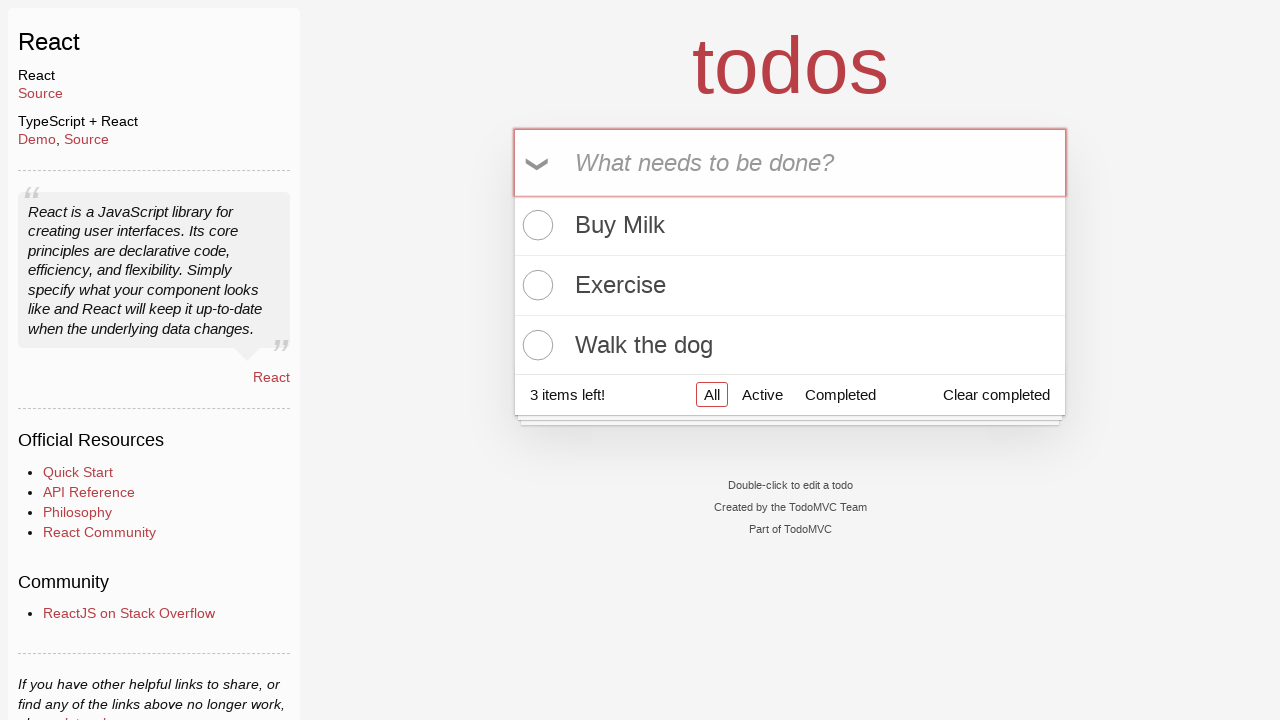

Located first todo item
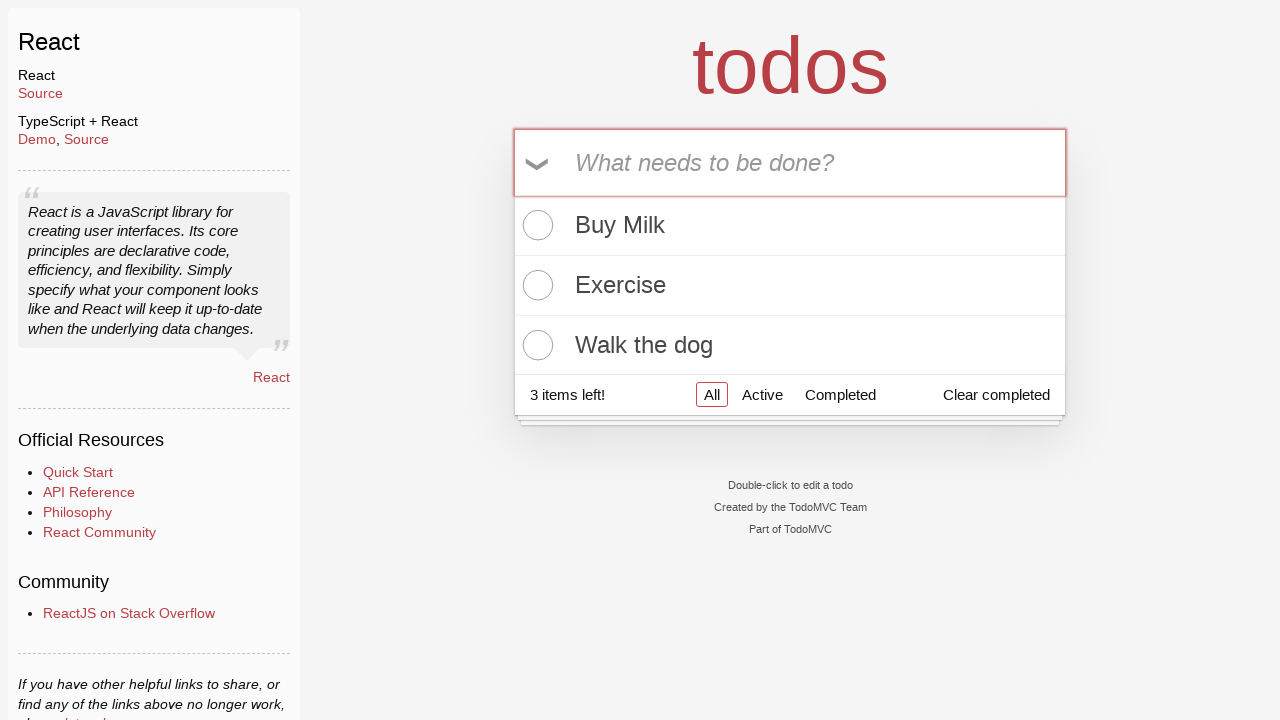

Hovered over first todo item to reveal delete button at (790, 226) on .todo-list li >> nth=0
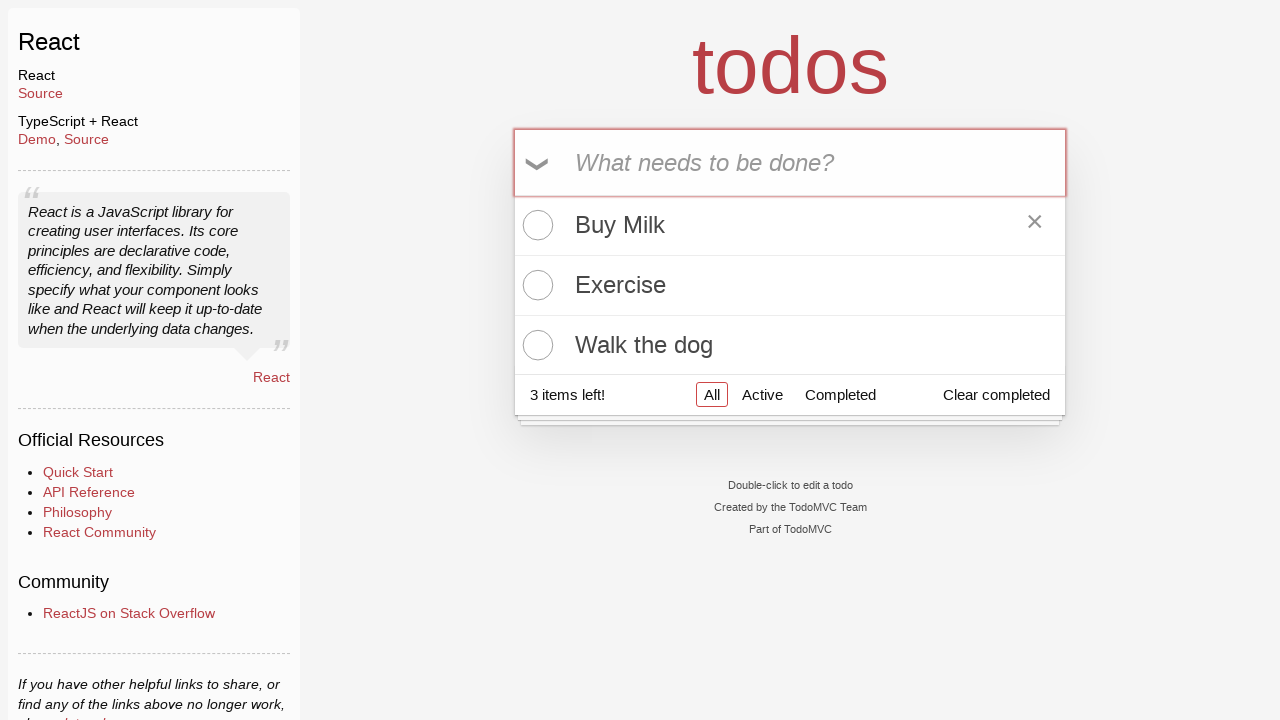

Located delete button on first todo item
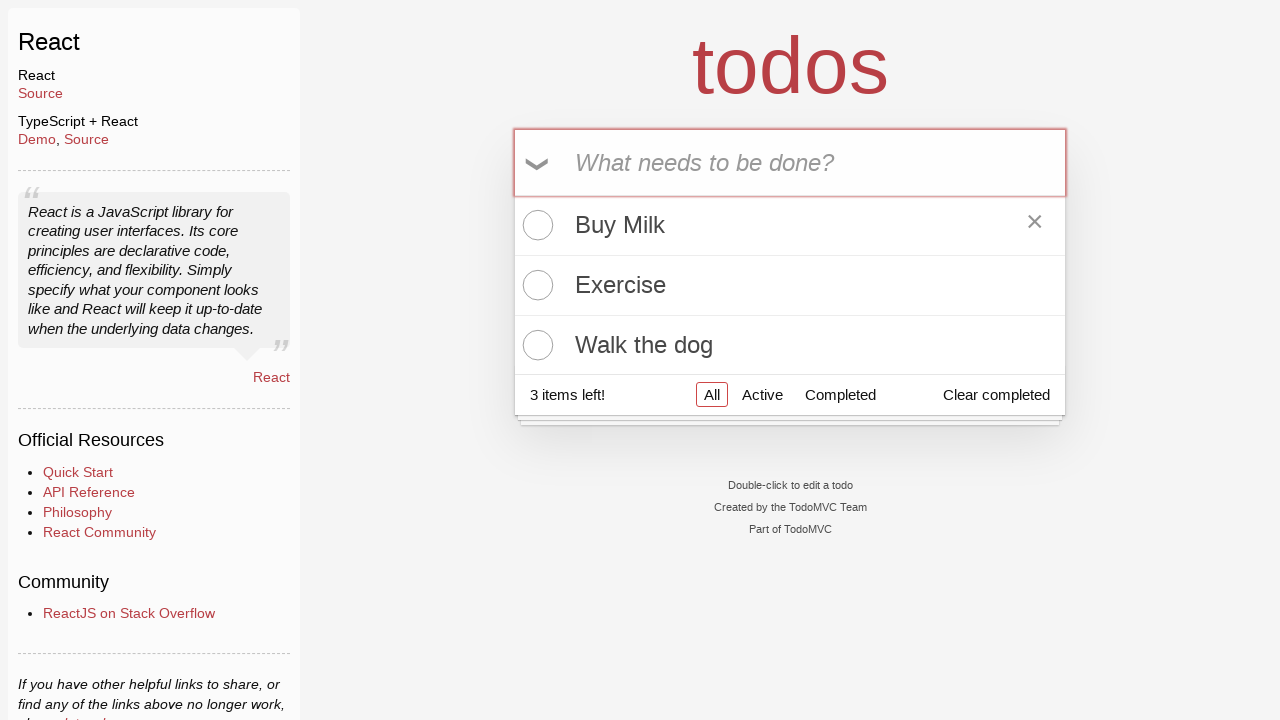

Clicked delete button to remove first todo item at (1035, 225) on .todo-list li >> nth=0 >> .destroy
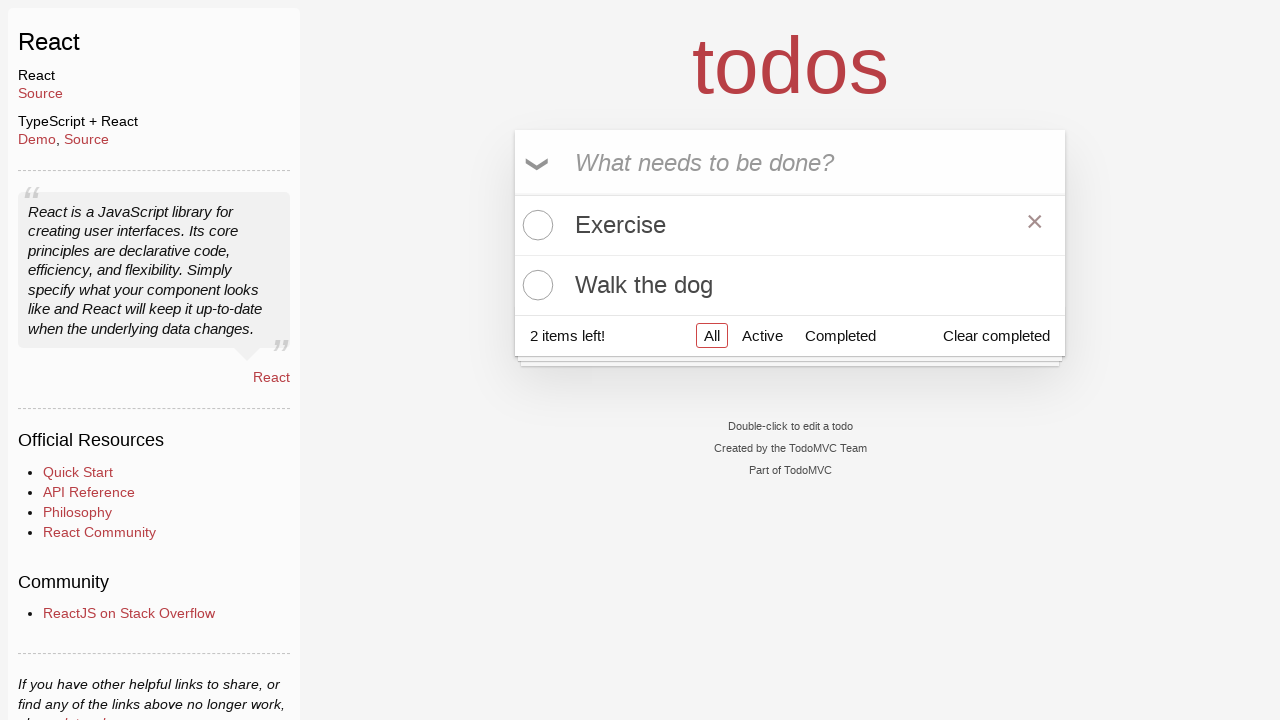

First todo item deleted - todo count updated to 2
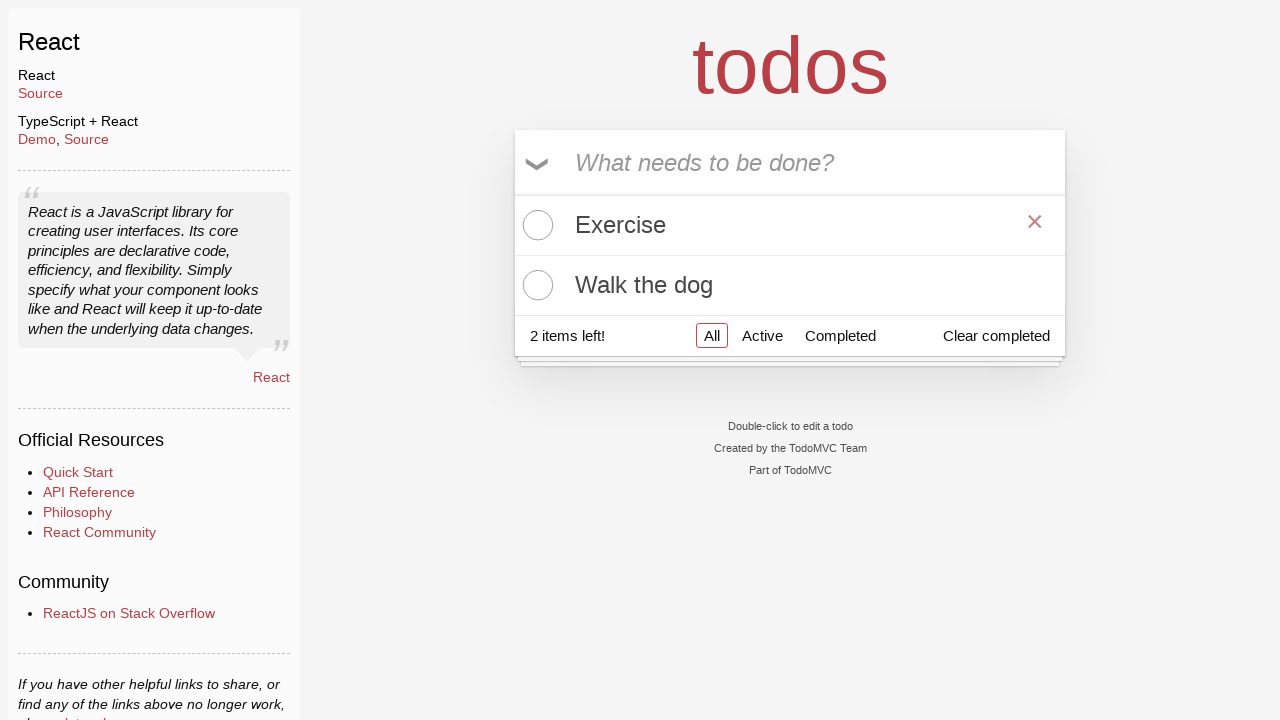

Verified todo-count element reflects the updated count
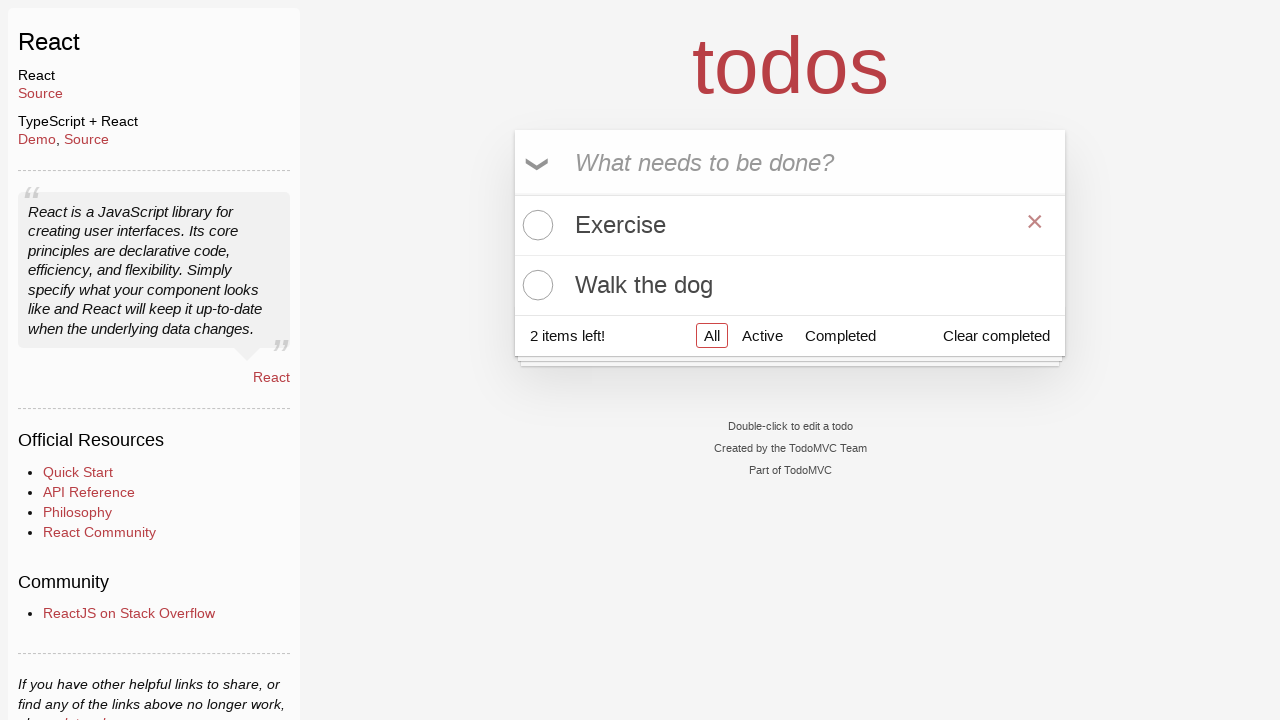

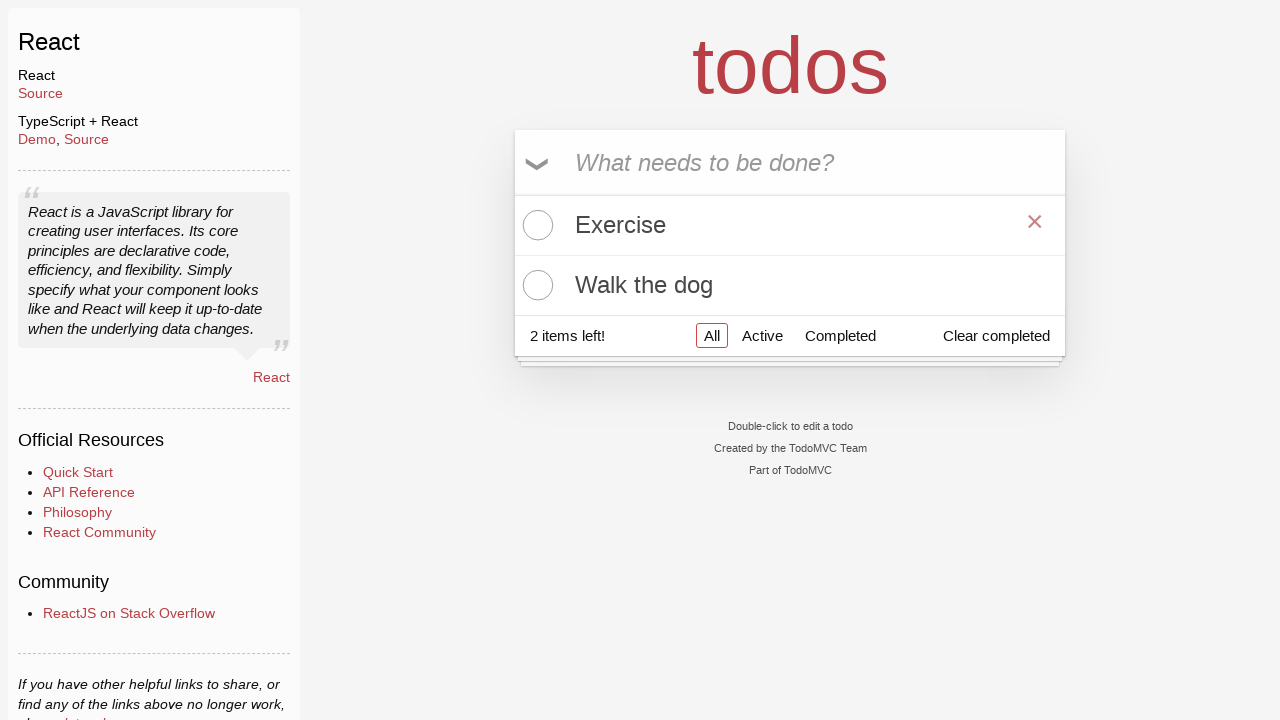